Creates todos and marks all items as completed using the toggle-all checkbox.

Starting URL: https://demo.playwright.dev/todomvc

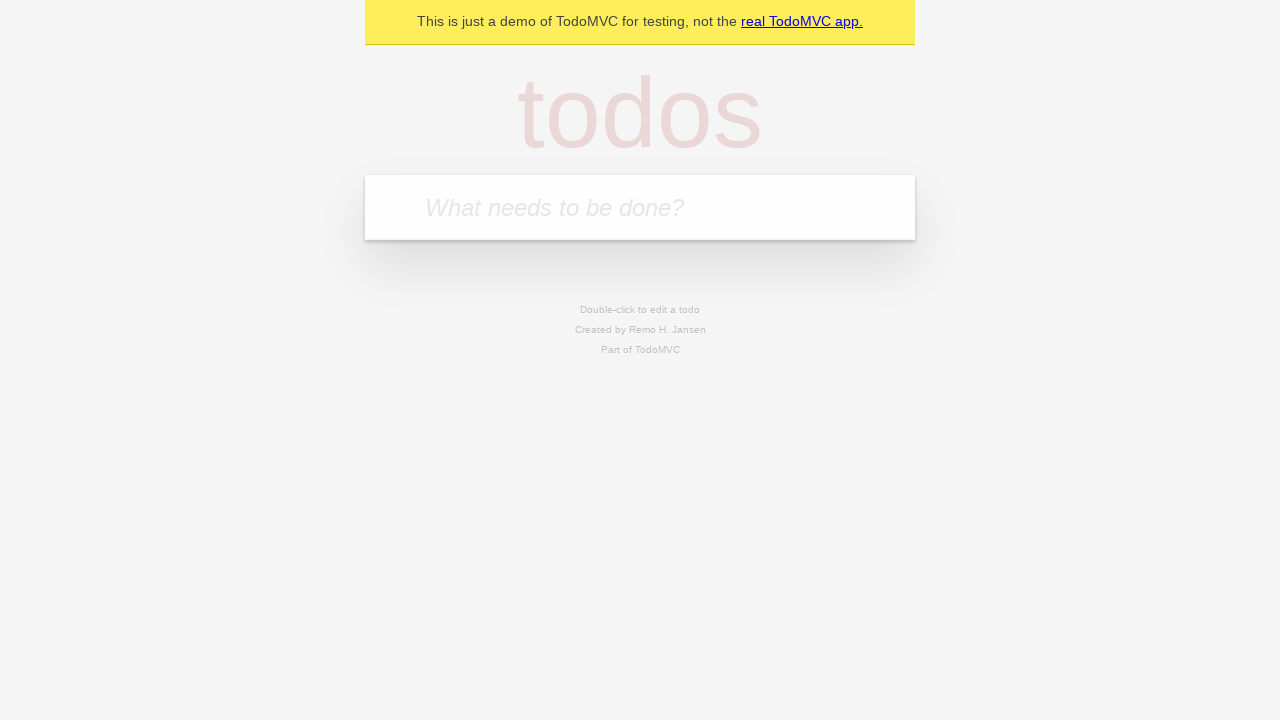

Filled new todo input with 'buy some cheese' on .new-todo
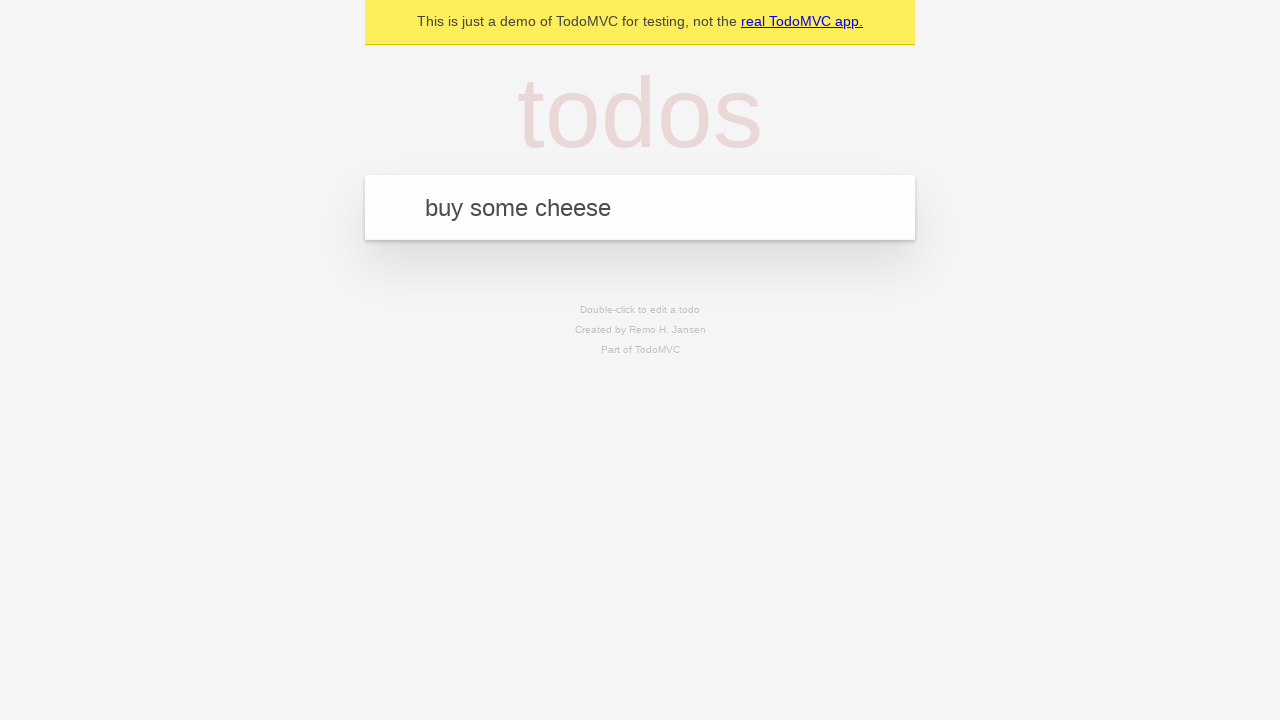

Pressed Enter to create first todo 'buy some cheese' on .new-todo
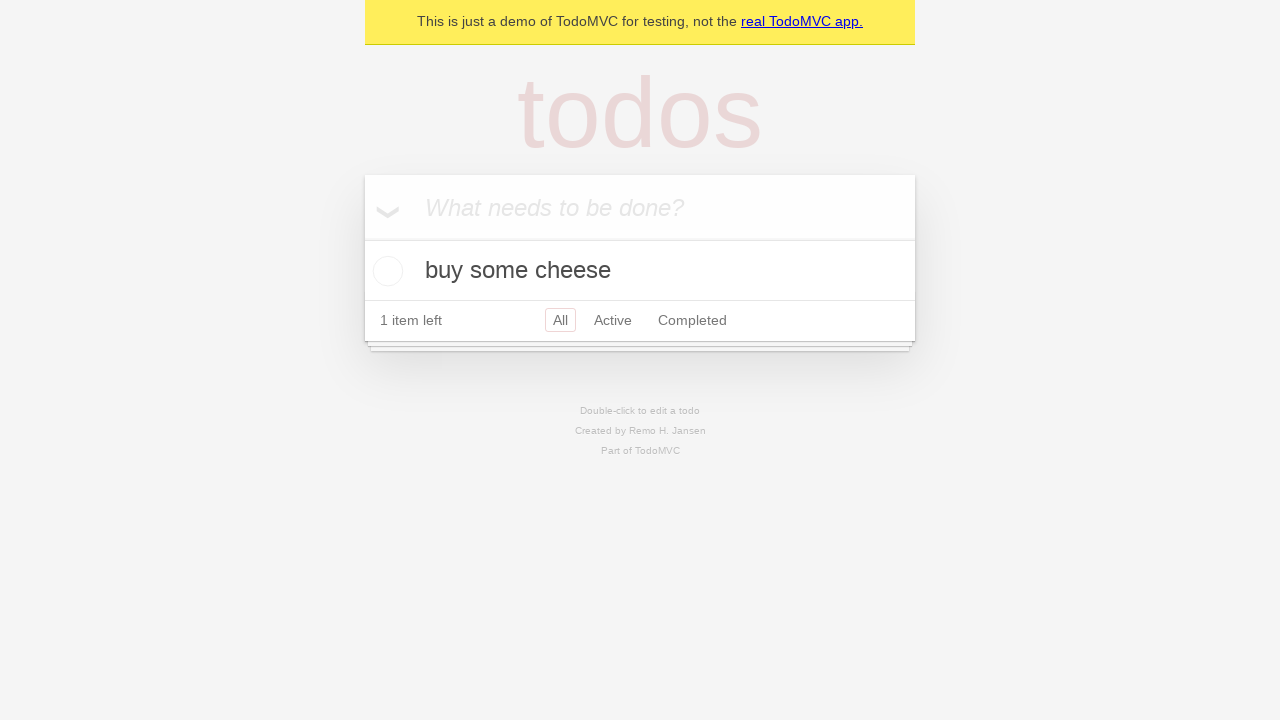

Filled new todo input with 'feed the cat' on .new-todo
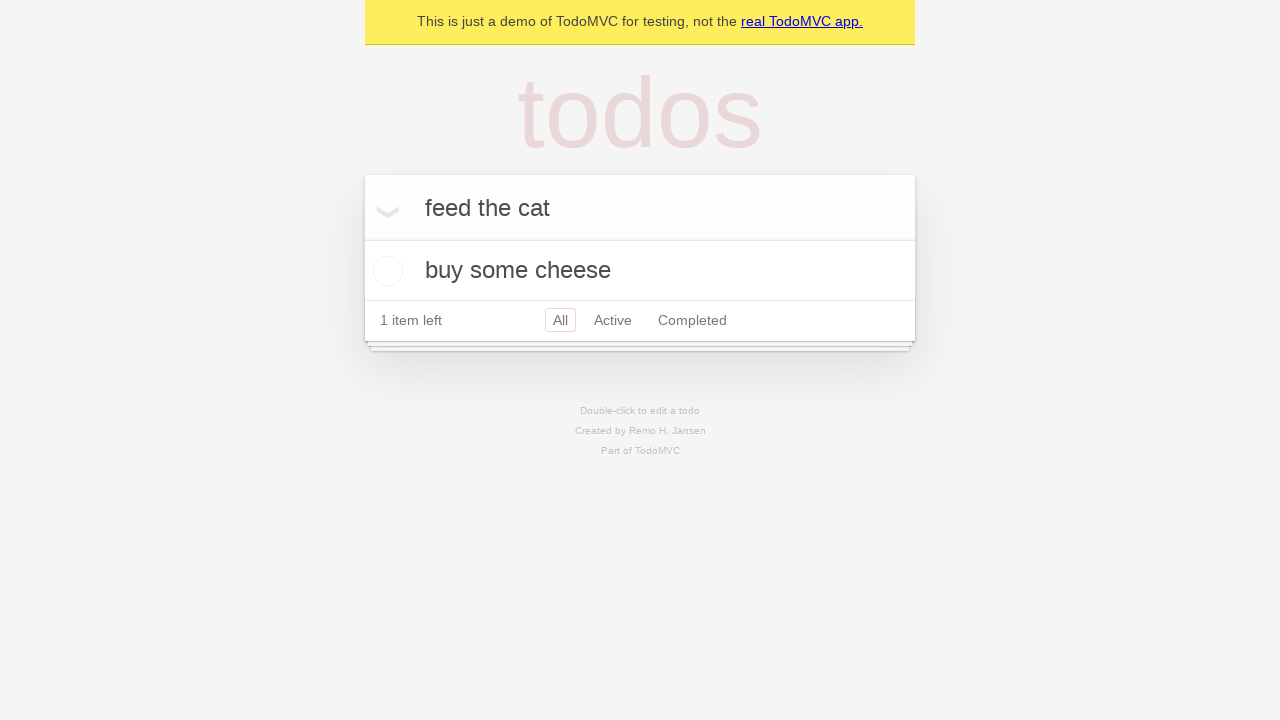

Pressed Enter to create second todo 'feed the cat' on .new-todo
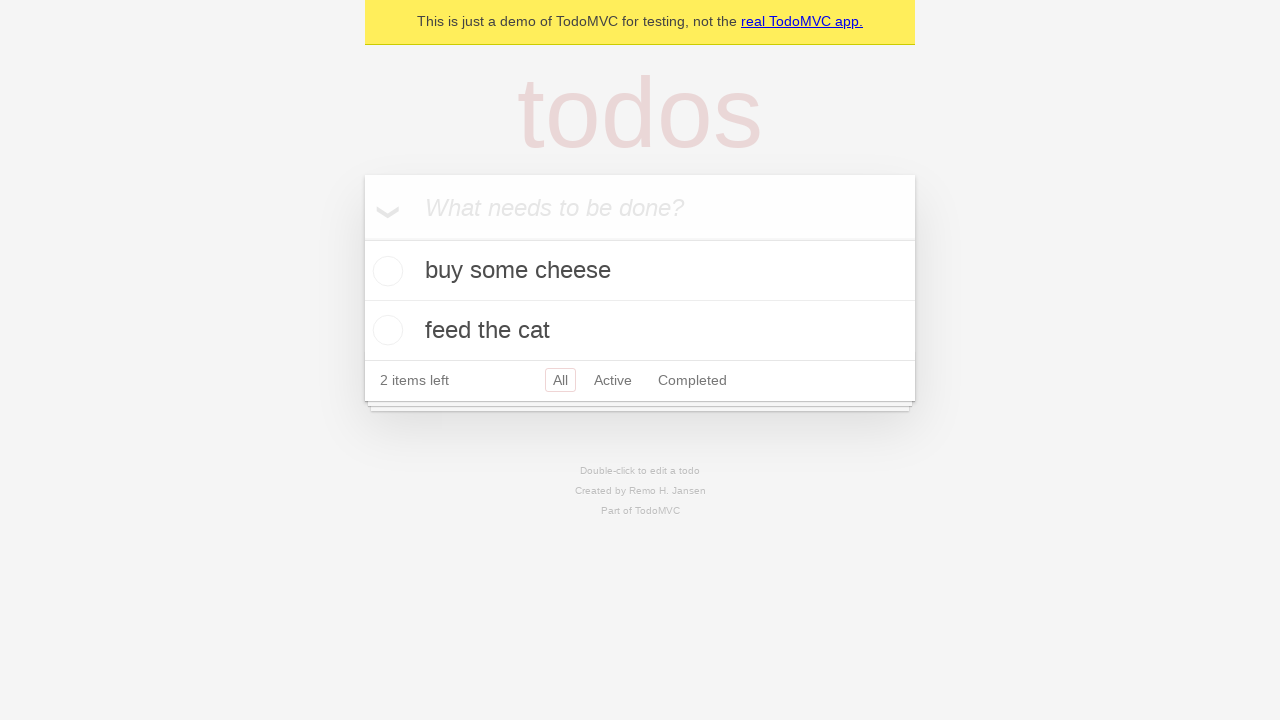

Filled new todo input with 'book a doctors appointment' on .new-todo
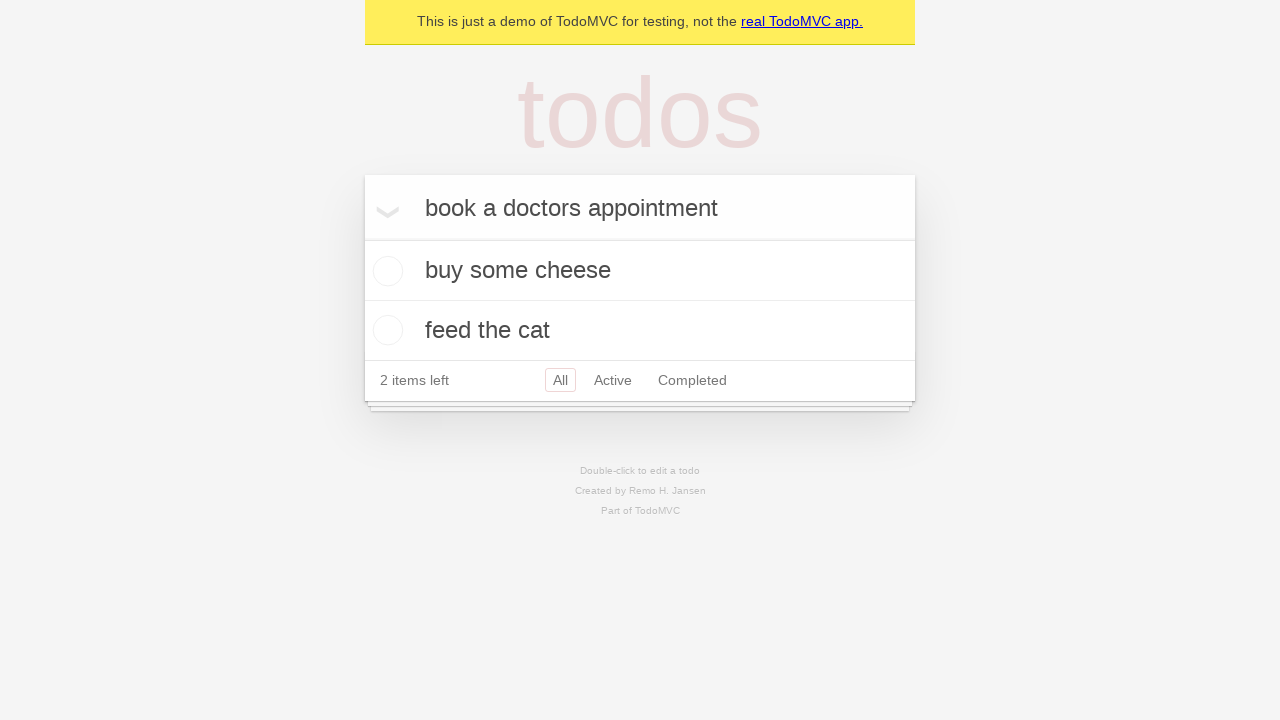

Pressed Enter to create third todo 'book a doctors appointment' on .new-todo
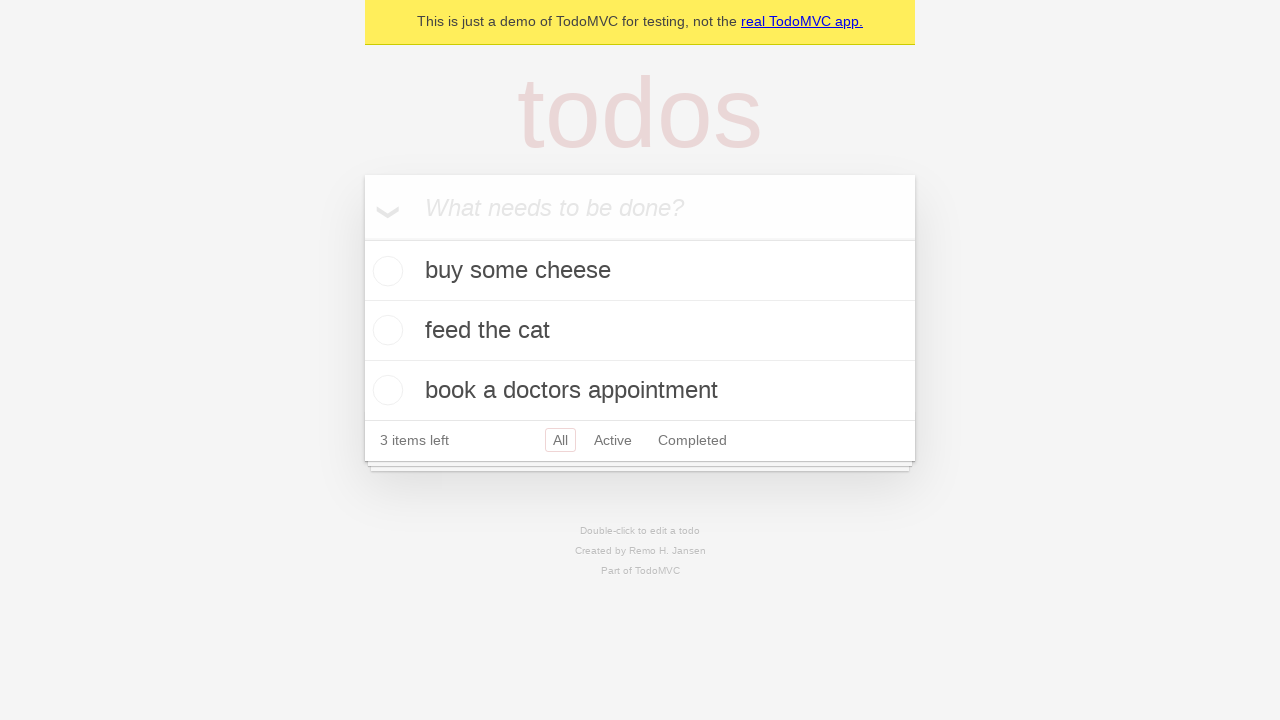

Clicked toggle-all checkbox to mark all todos as completed at (362, 238) on .toggle-all
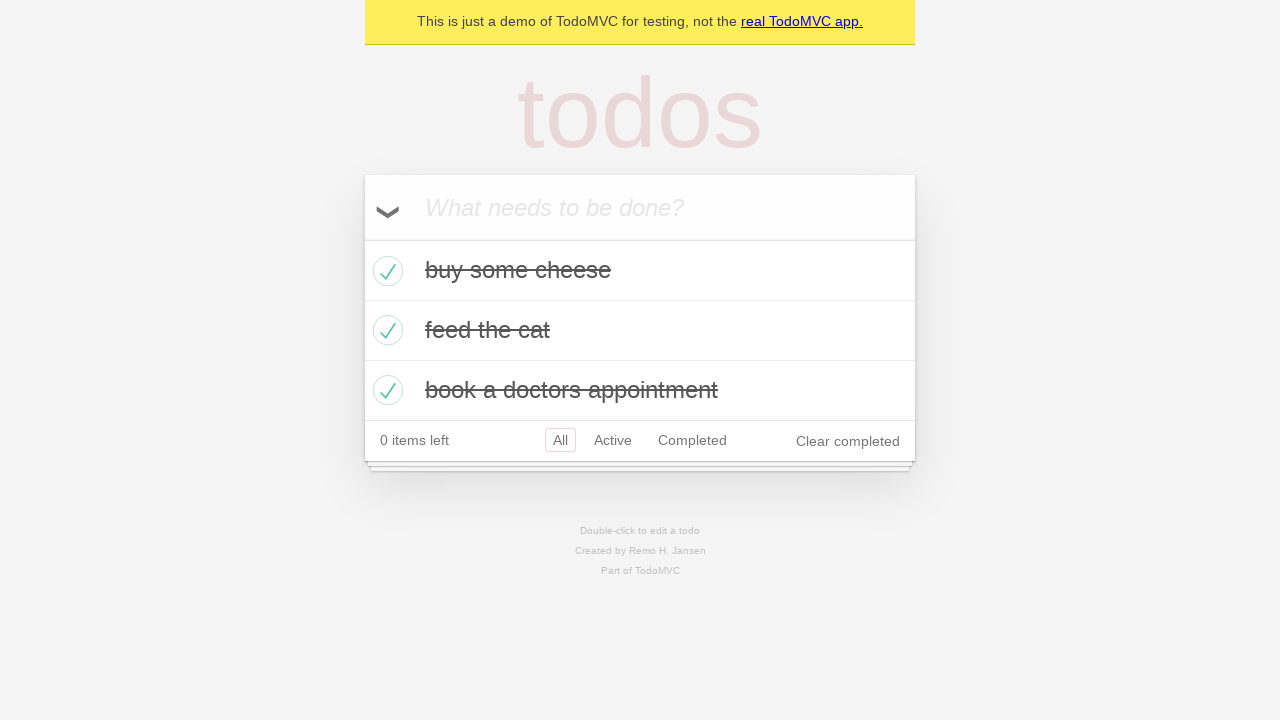

Verified that all three todos are marked as completed
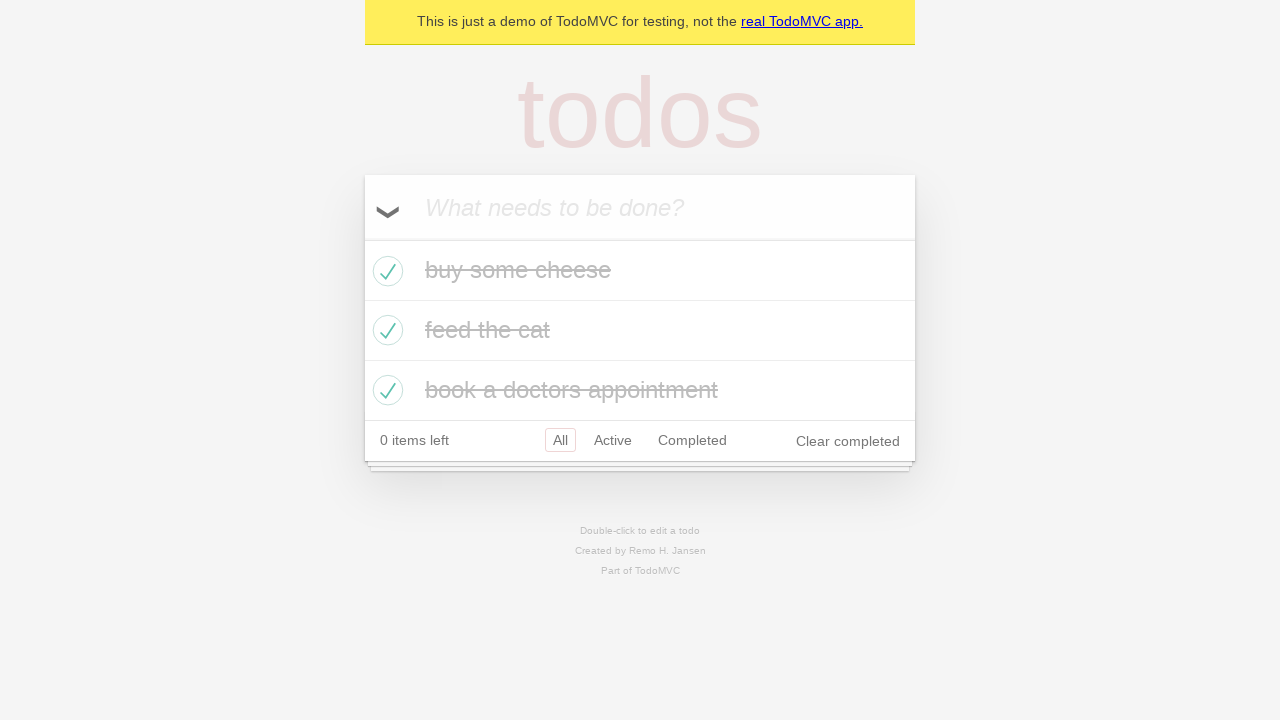

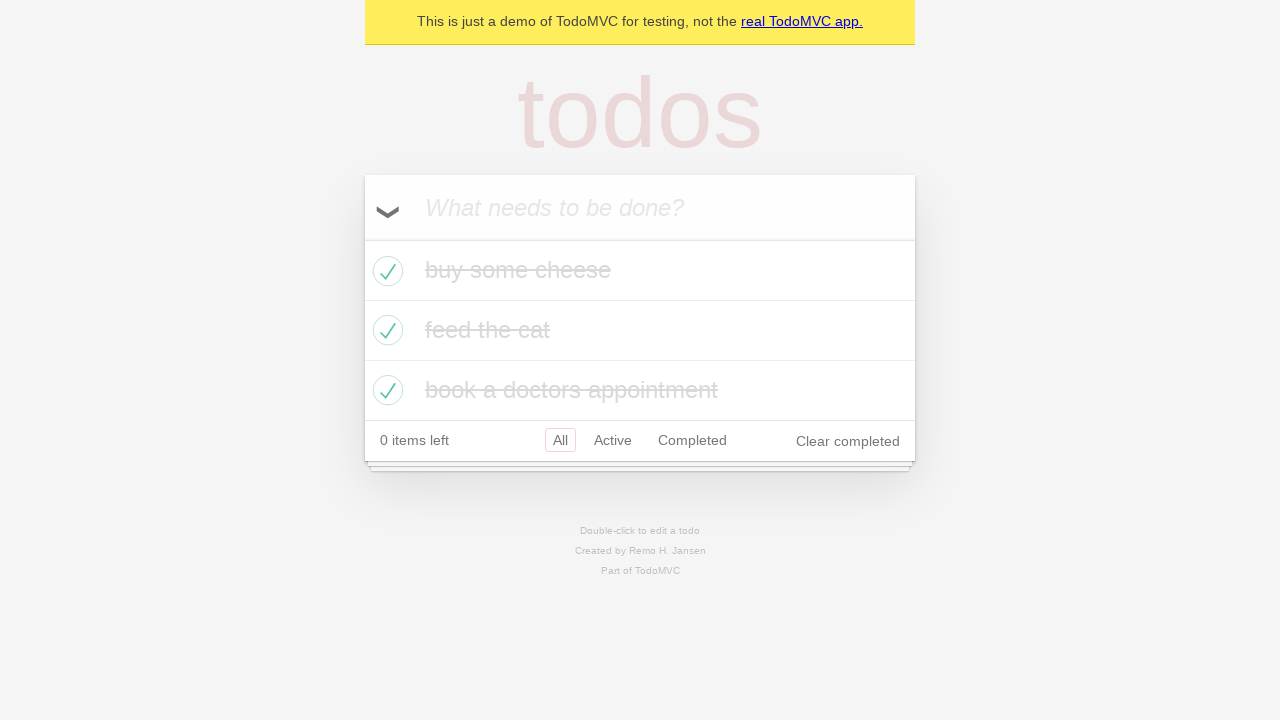